Tests checkbox interactions by checking and unchecking individual checkboxes multiple times

Starting URL: https://the-internet.herokuapp.com/checkboxes

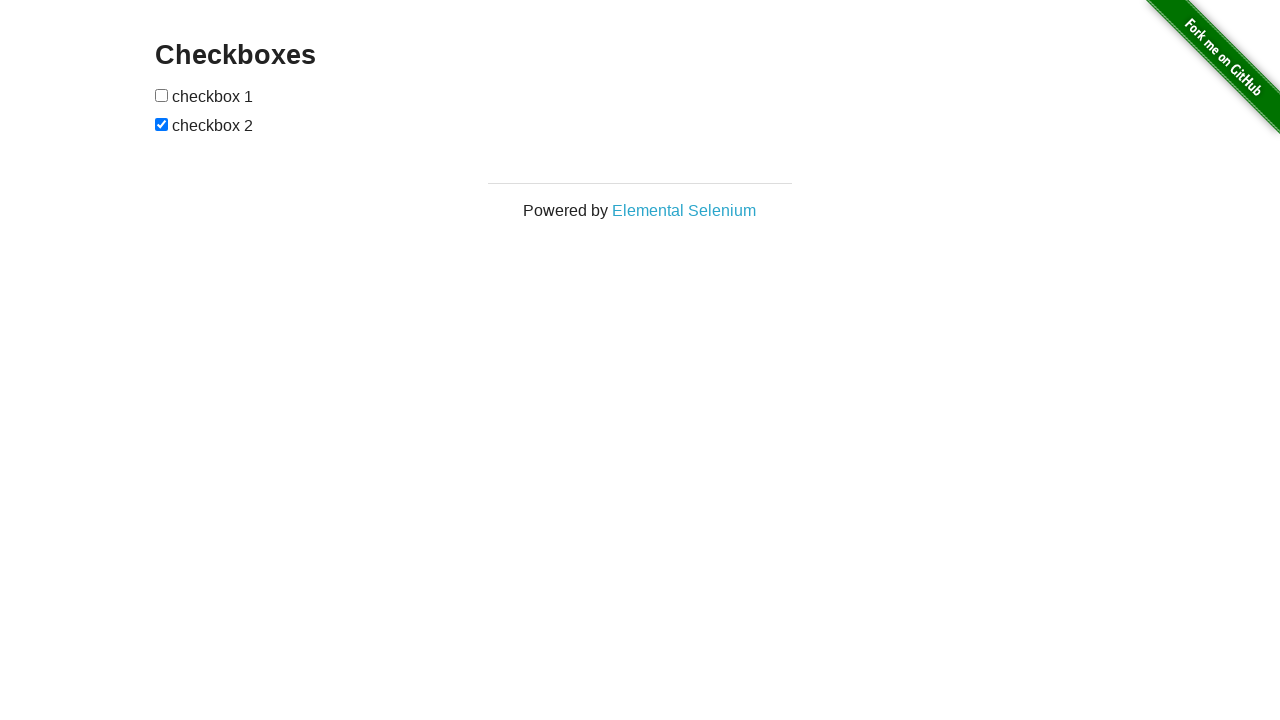

Waited for checkboxes container to load
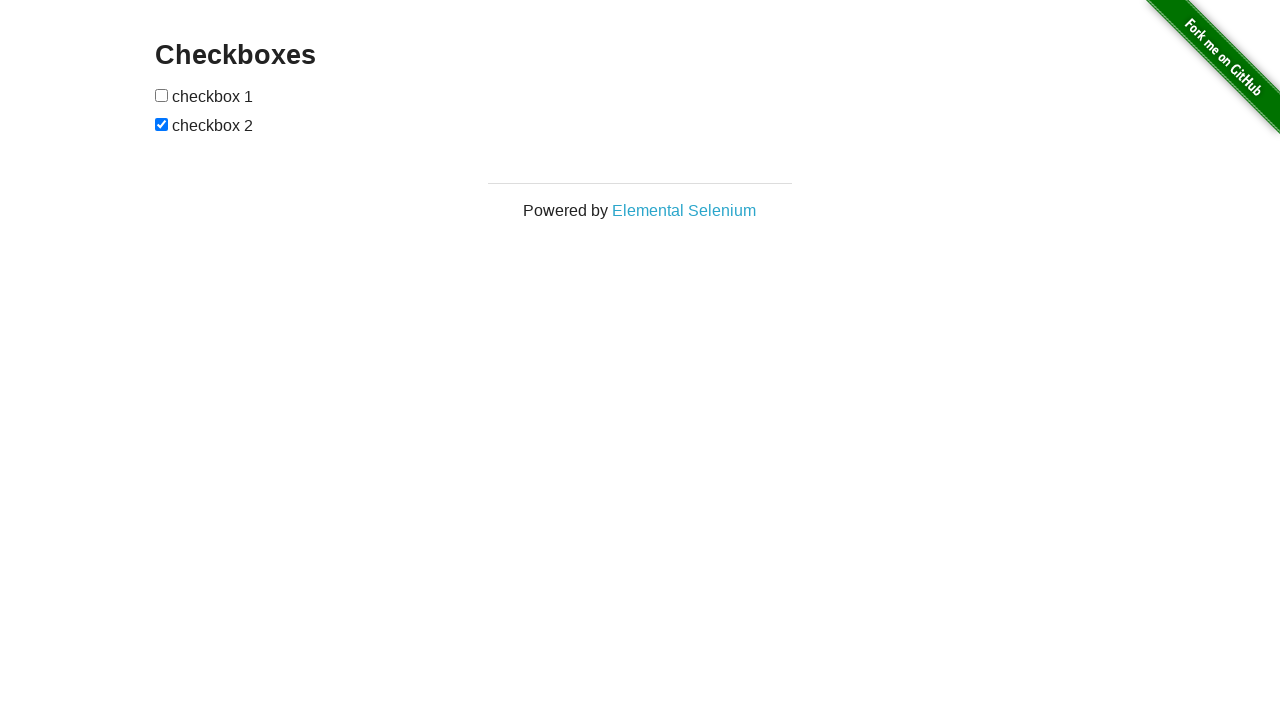

Checked first checkbox (1st attempt) at (162, 95) on xpath=//form[@id='checkboxes']/input[1]
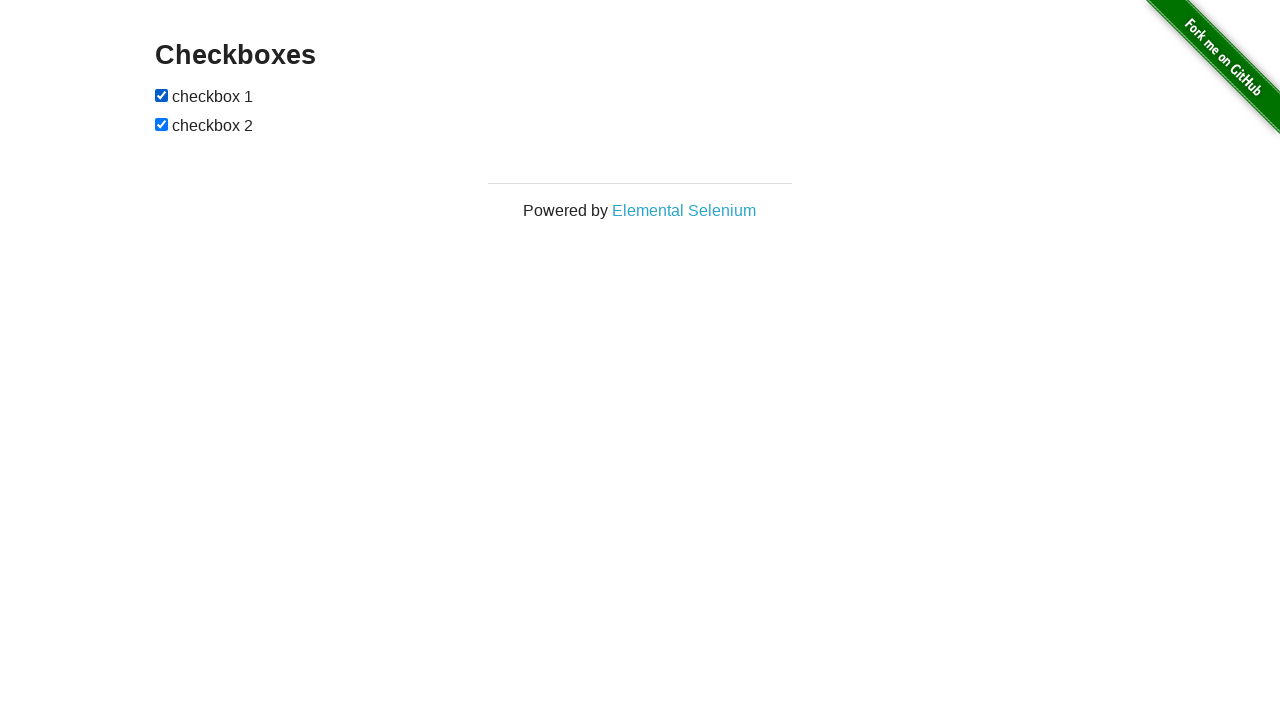

Checked first checkbox (2nd attempt) on xpath=//form[@id='checkboxes']/input[1]
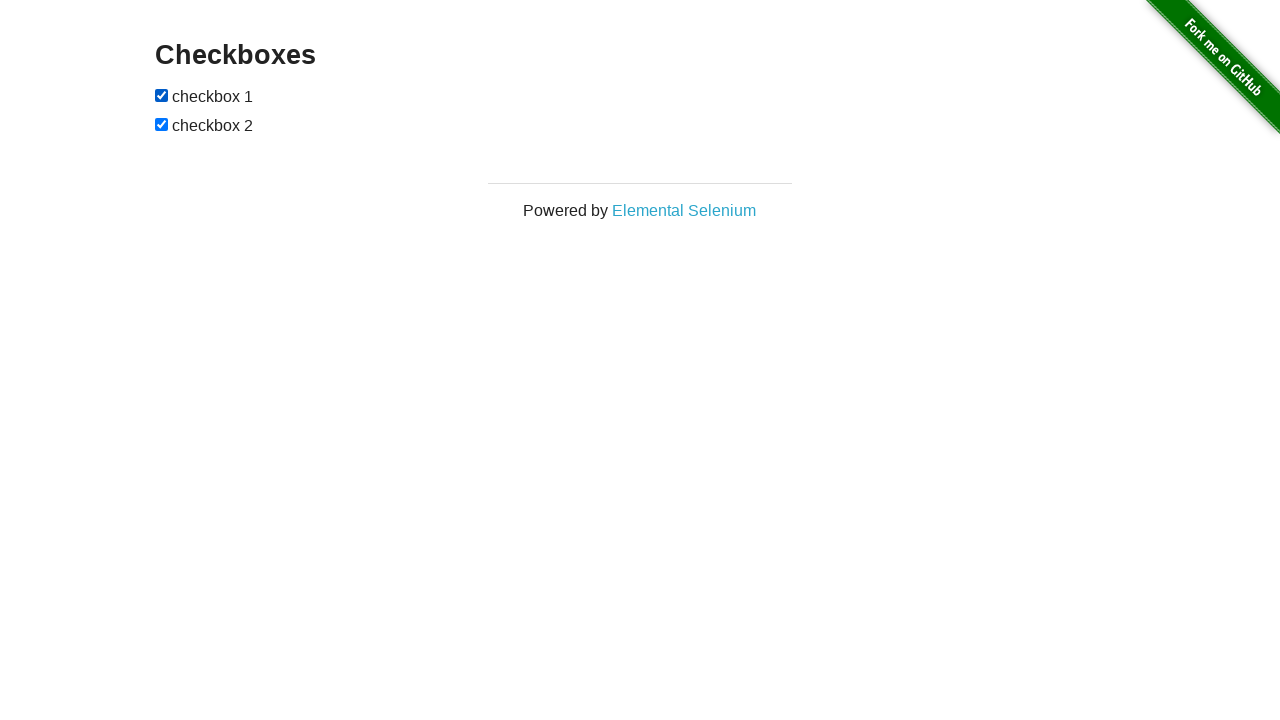

Checked second checkbox (1st attempt) on xpath=//form[@id='checkboxes']/input[2]
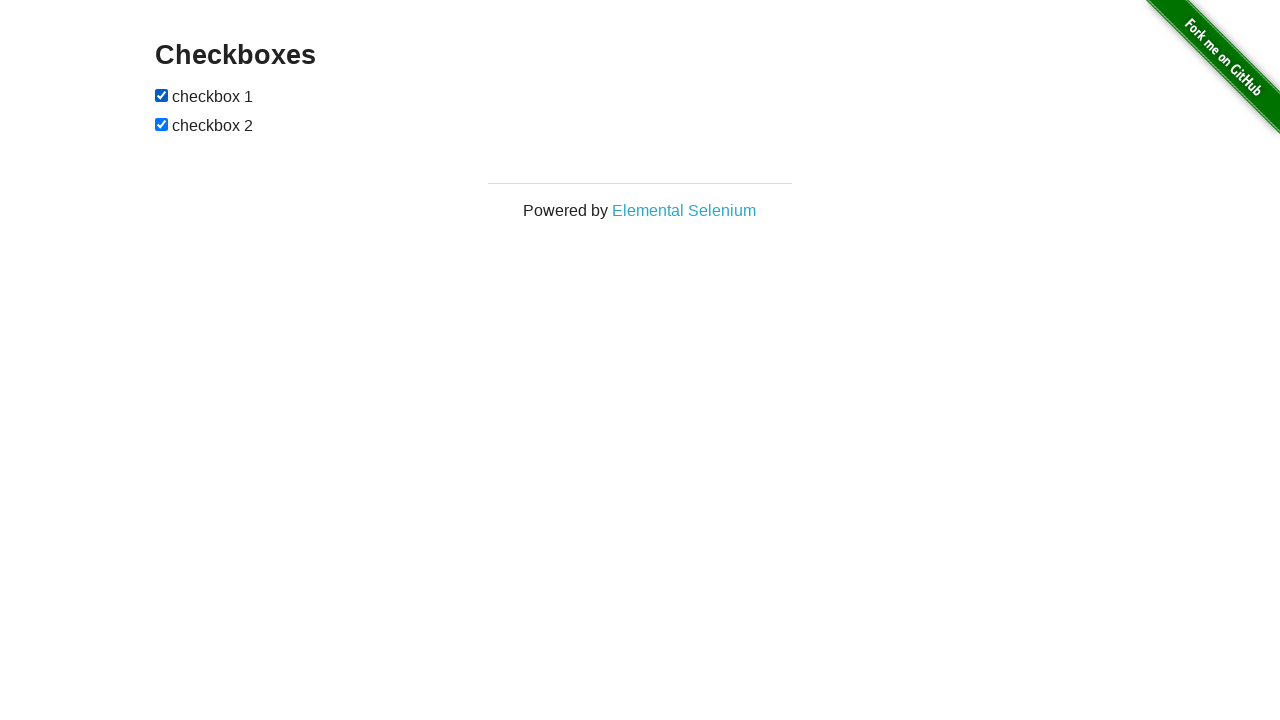

Checked second checkbox (2nd attempt) on xpath=//form[@id='checkboxes']/input[2]
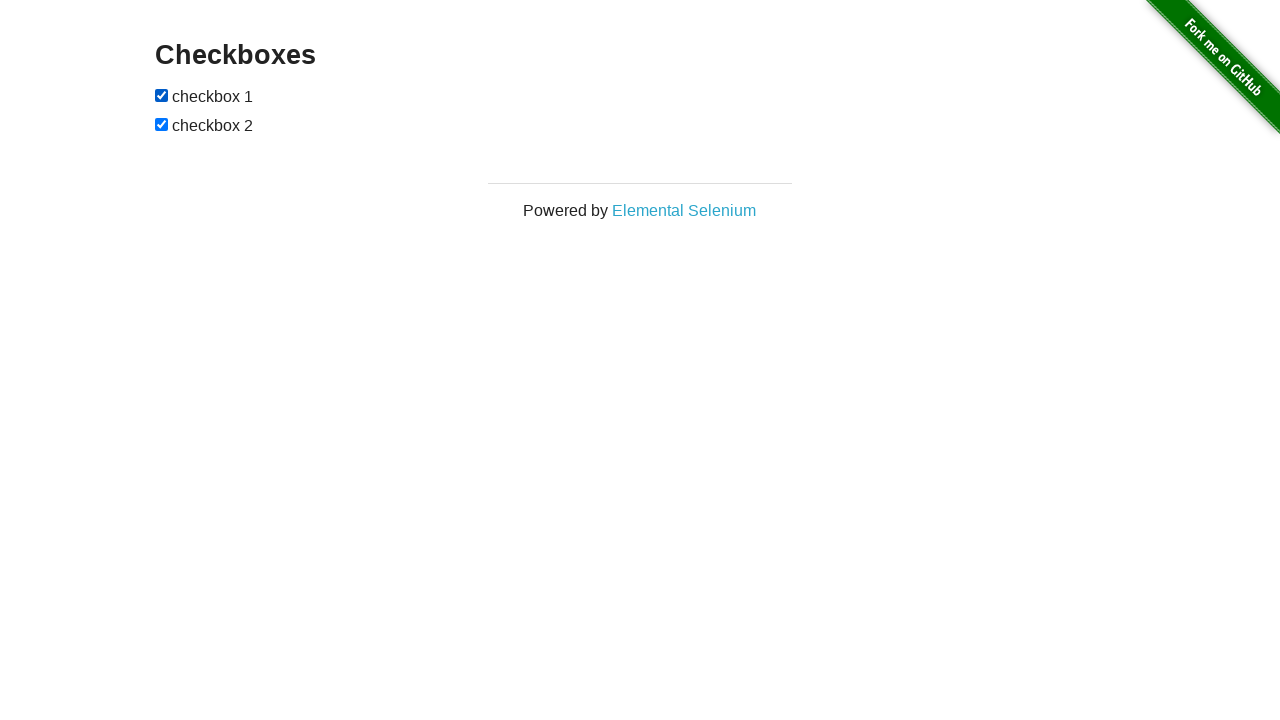

Unchecked first checkbox (1st attempt) at (162, 95) on xpath=//form[@id='checkboxes']/input[1]
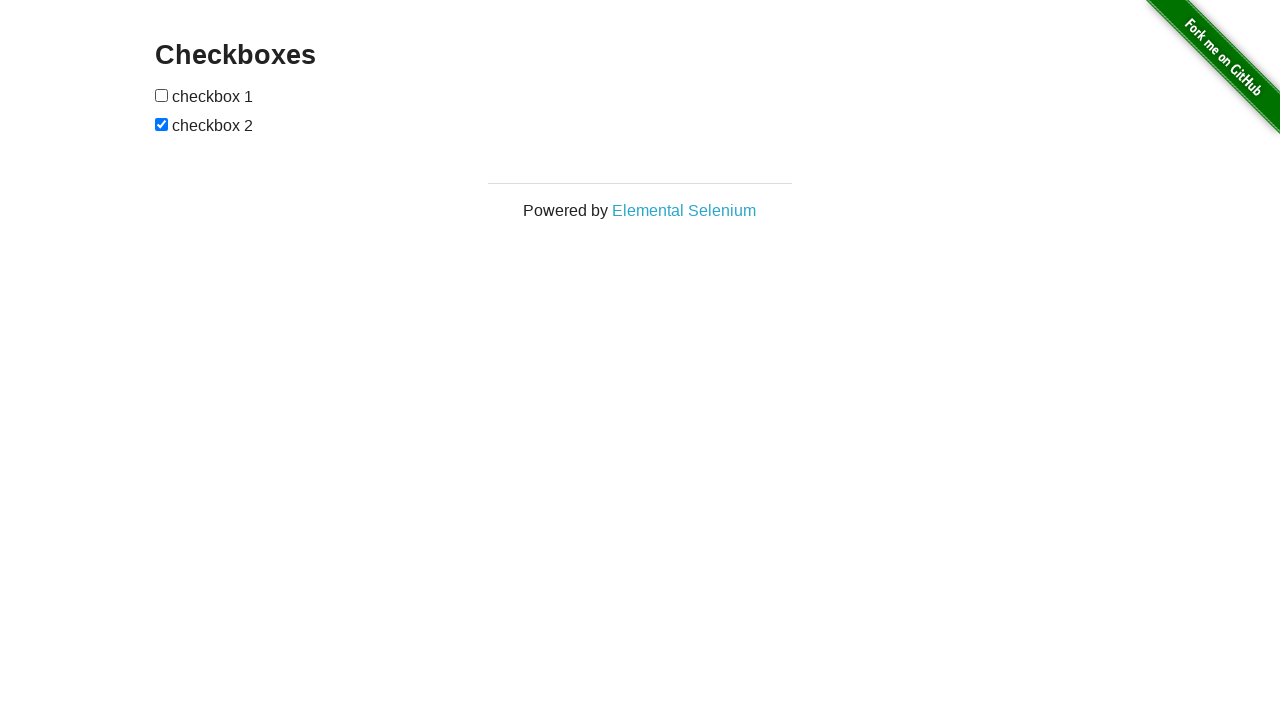

Unchecked first checkbox (2nd attempt) on xpath=//form[@id='checkboxes']/input[1]
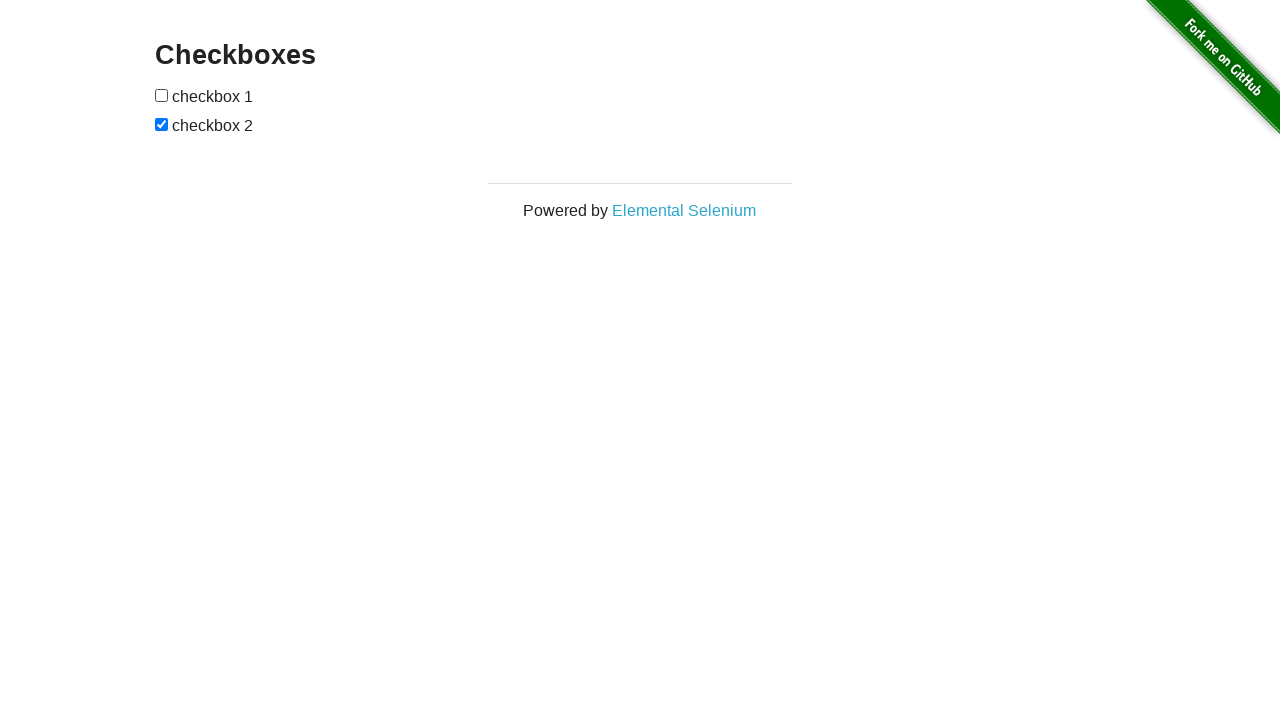

Unchecked second checkbox (1st attempt) at (162, 124) on xpath=//form[@id='checkboxes']/input[2]
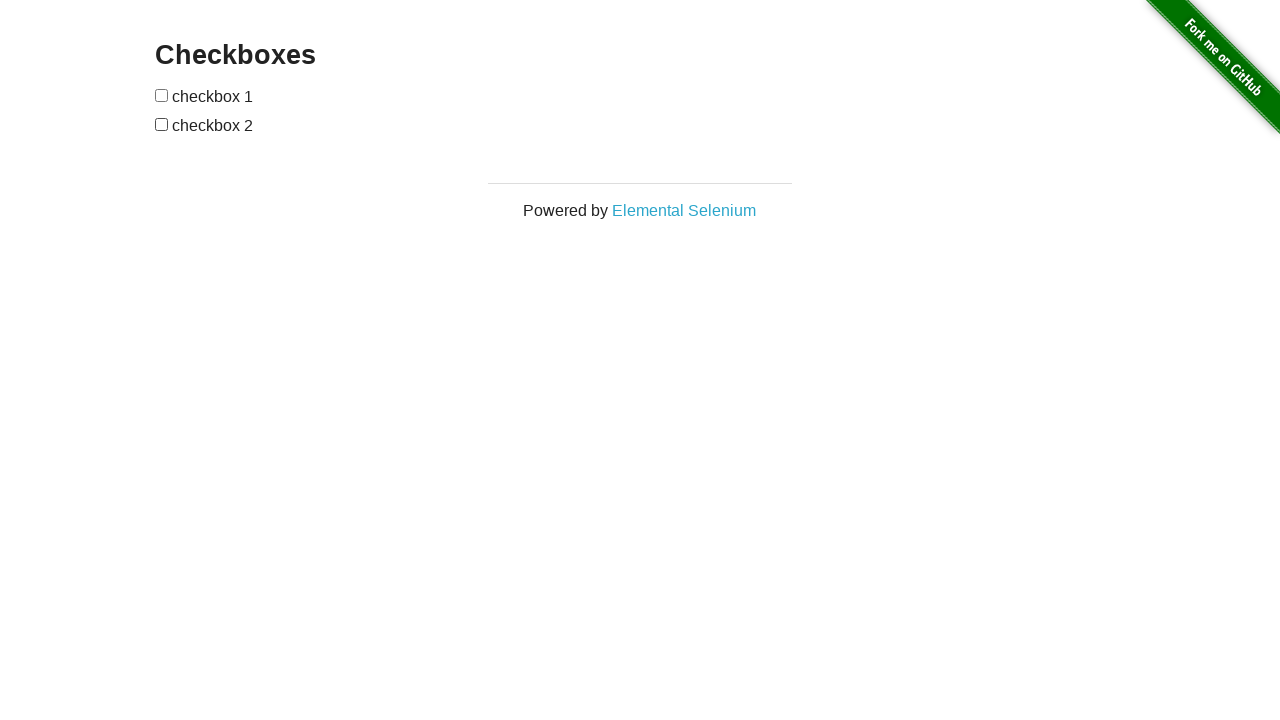

Unchecked second checkbox (2nd attempt) on xpath=//form[@id='checkboxes']/input[2]
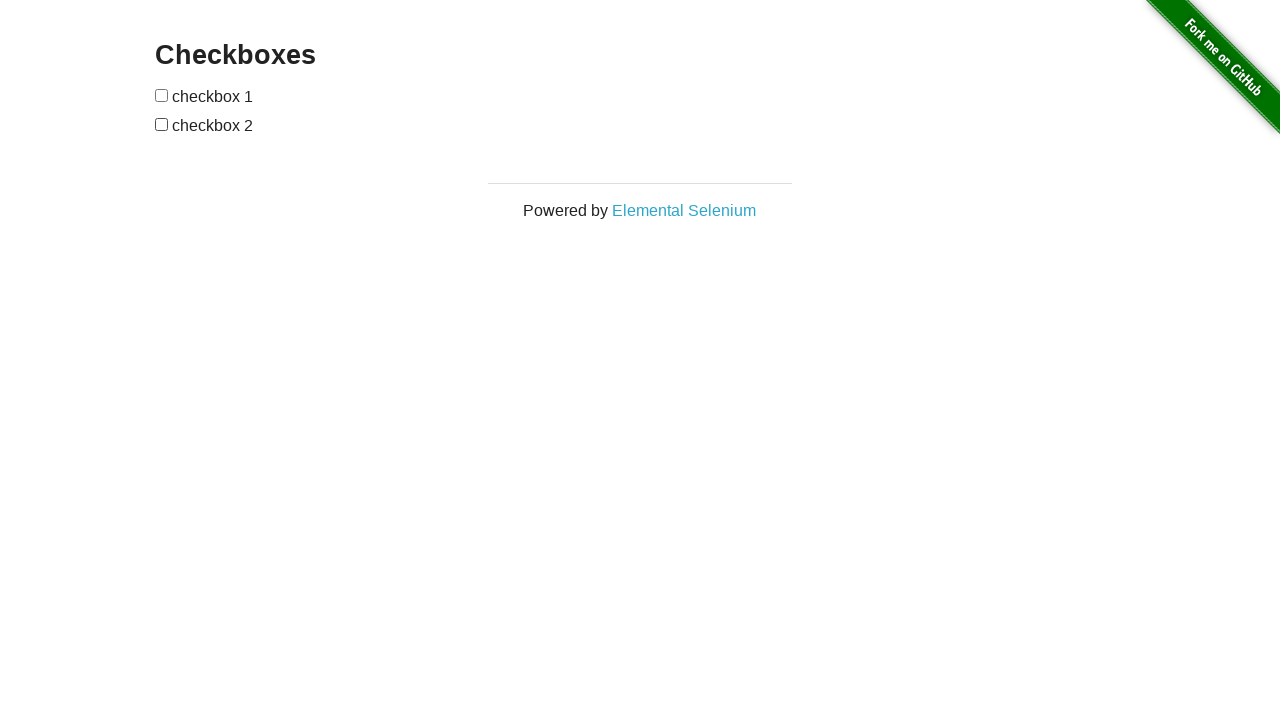

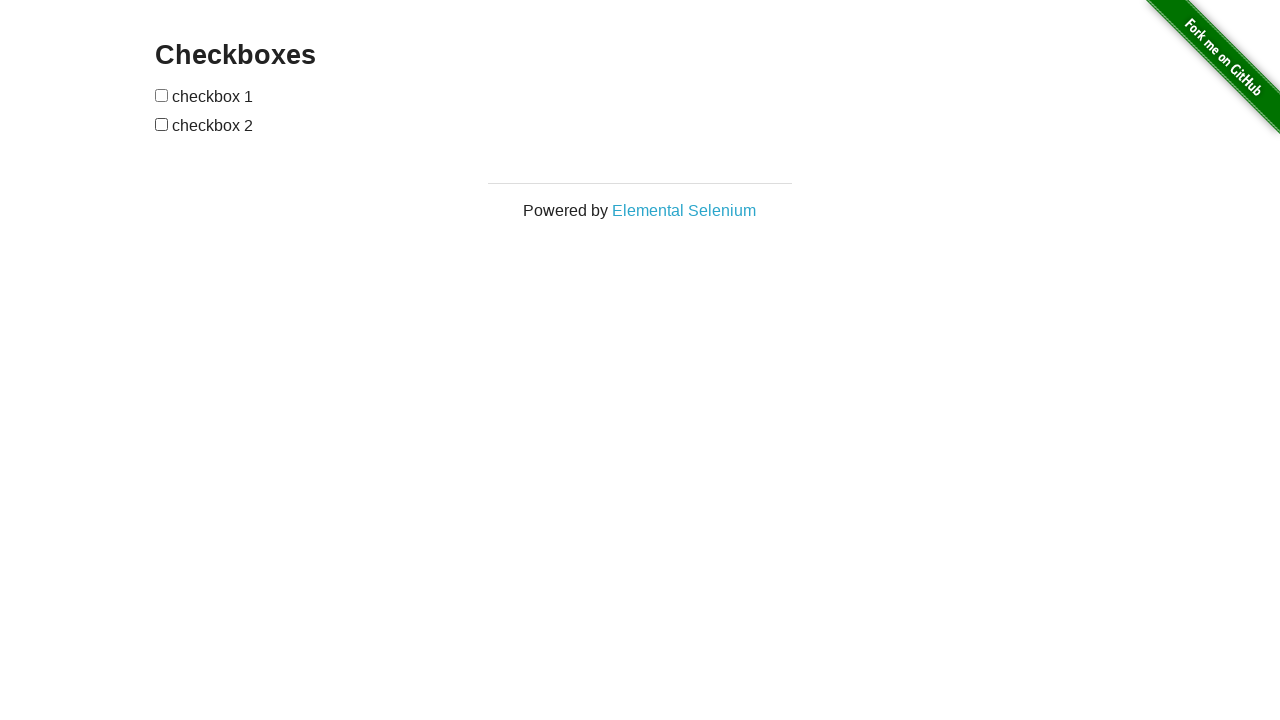